Tests jQuery UI accordion functionality by navigating to the accordion demo page and clicking through accordion sections to expand them

Starting URL: https://jqueryui.com/demos/

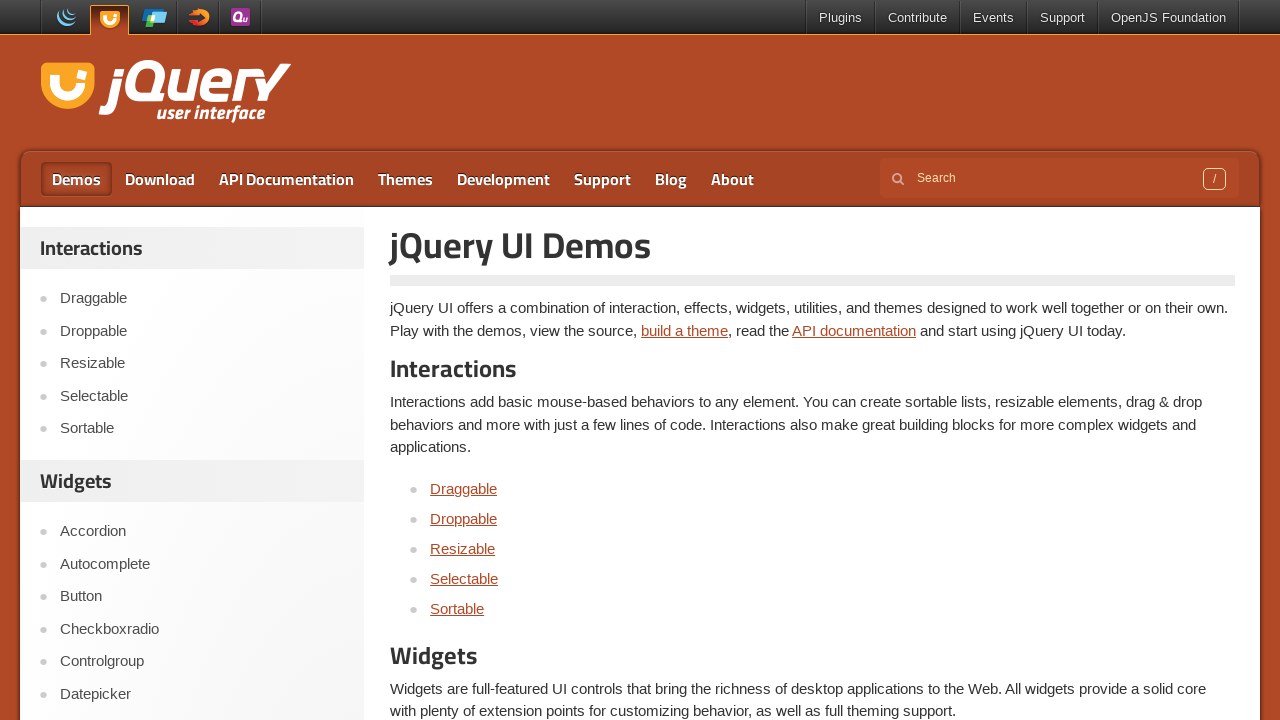

Clicked on accordion demo link at (463, 360) on a[href='https://jqueryui.com/accordion/']
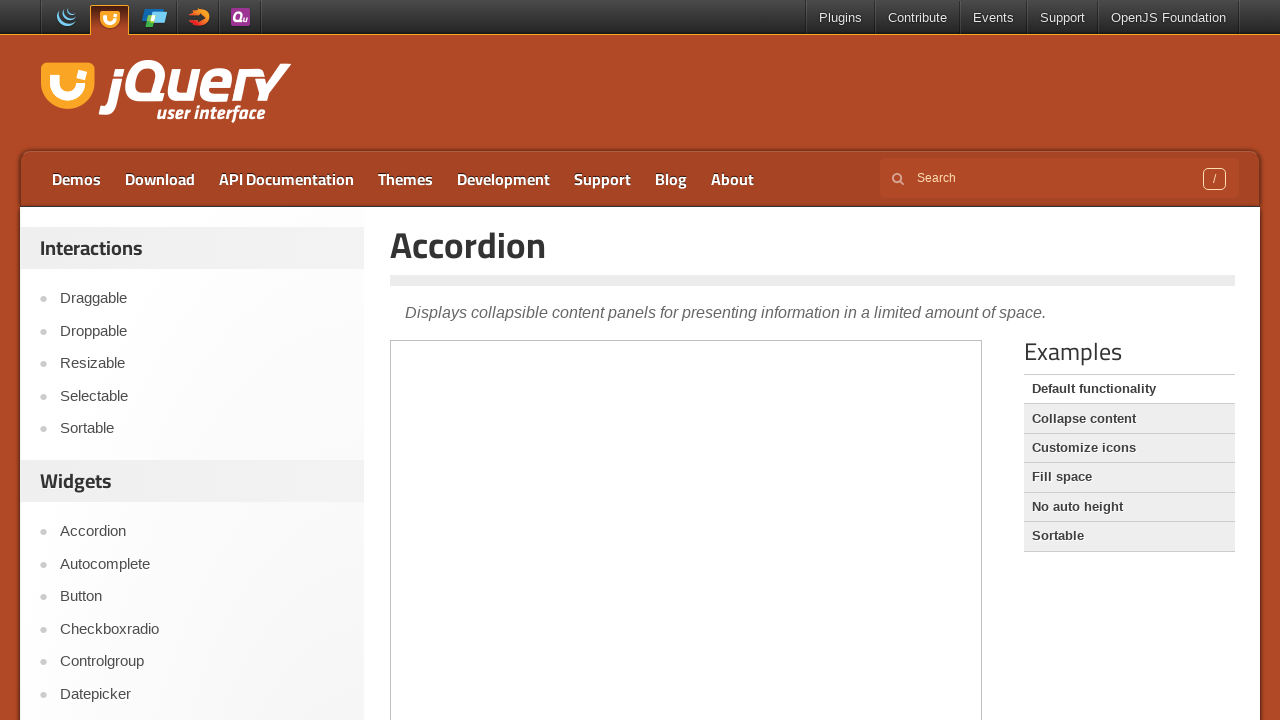

Clicked on 'Collapse content' link at (1129, 419) on a:text('Collapse content')
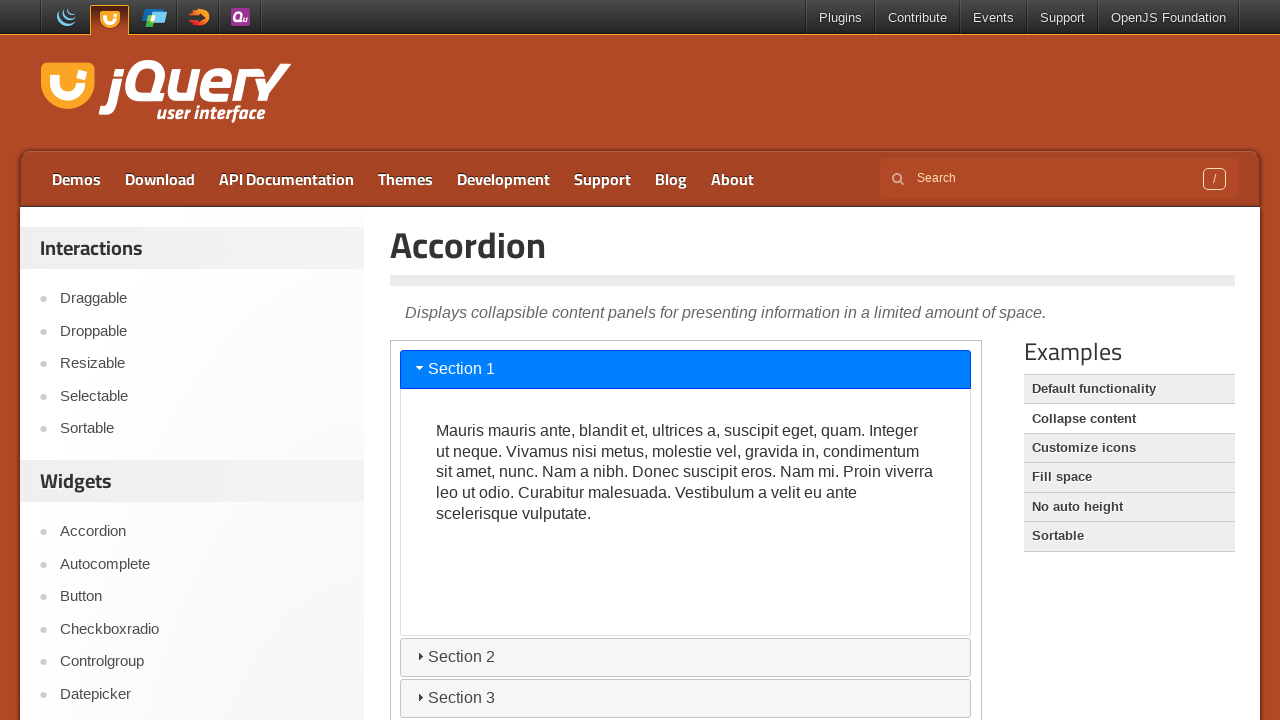

Located accordion demo iframe
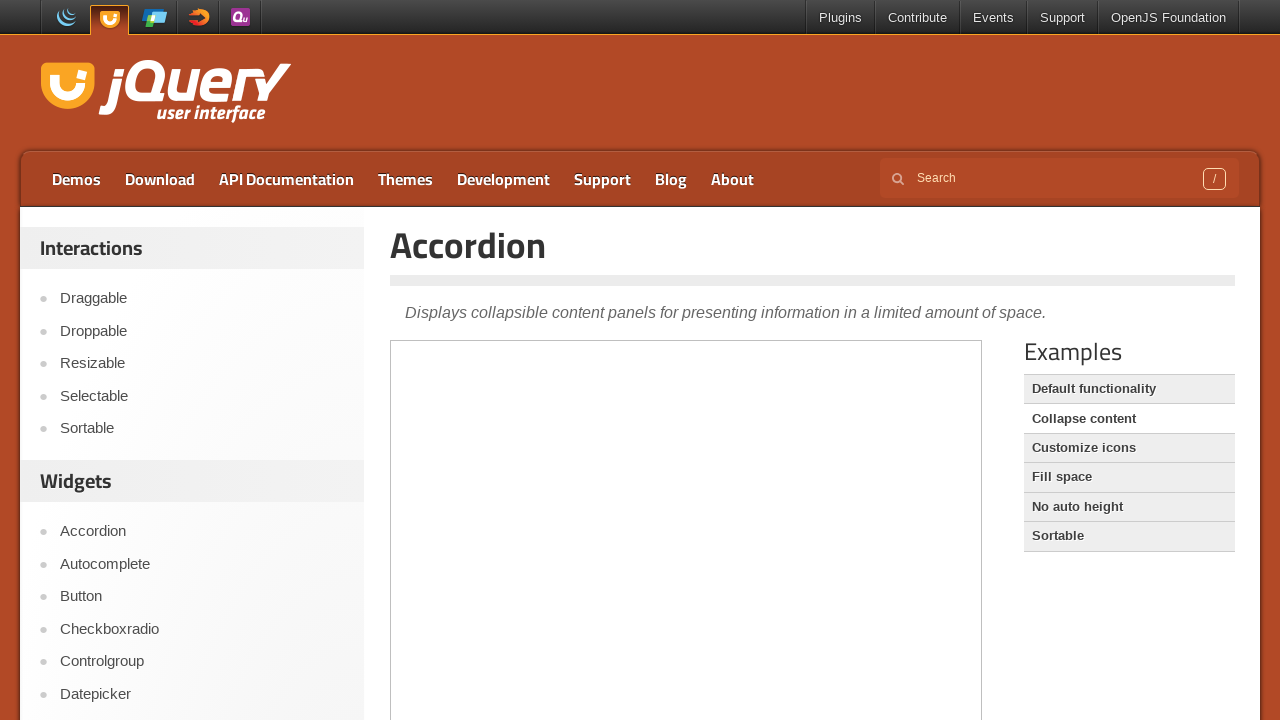

Scrolled down 1000px to view accordion
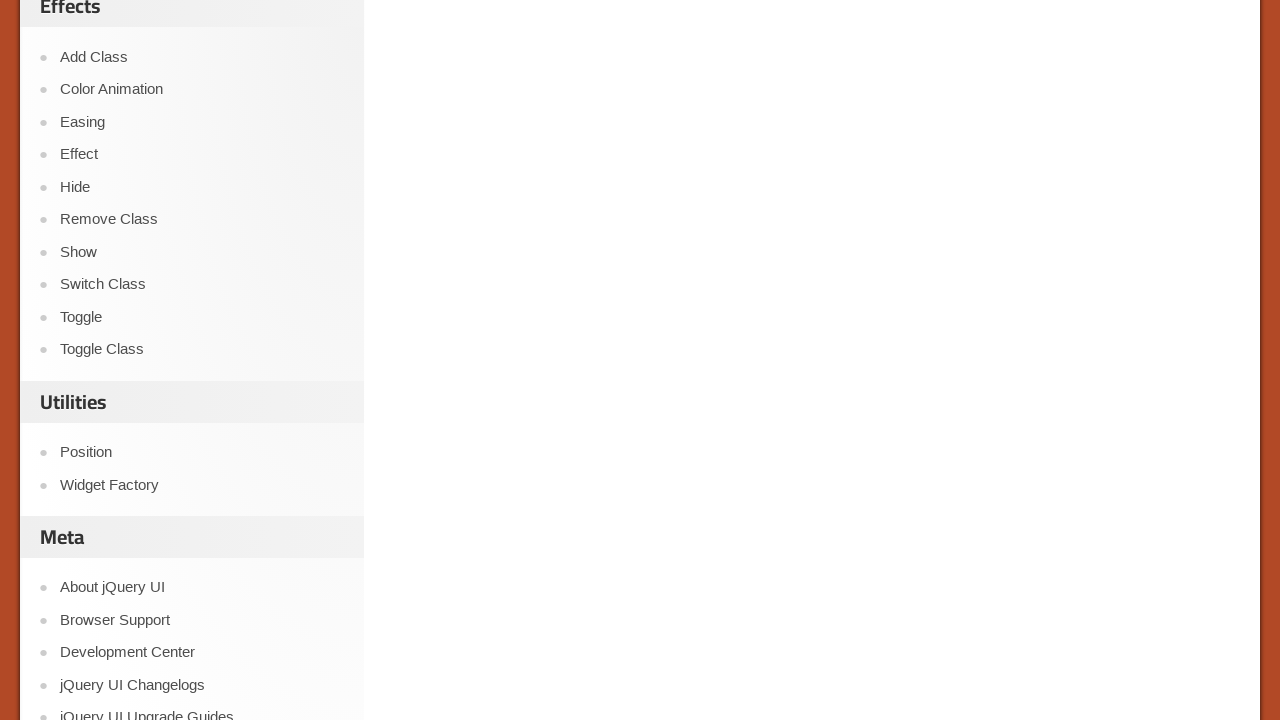

Located all accordion headers
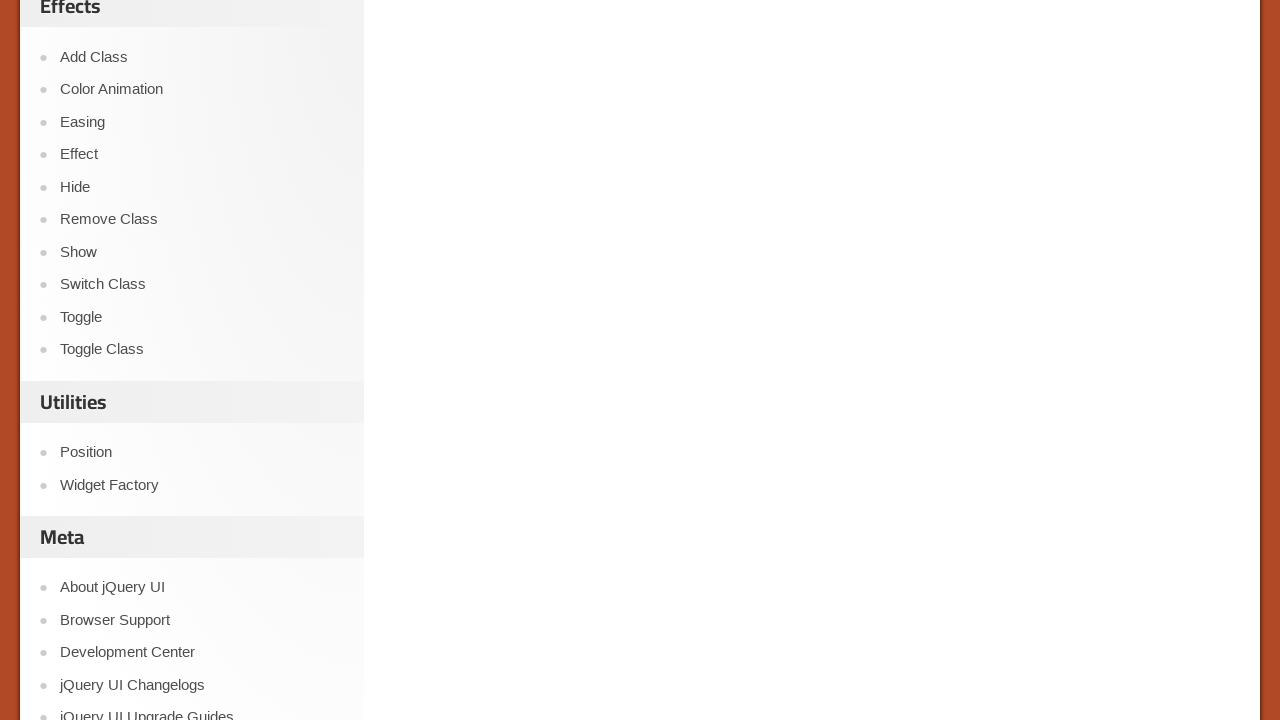

Clicked accordion header 1 to expand at (686, 360) on iframe.demo-frame >> internal:control=enter-frame >> div#accordion > h3 >> nth=0
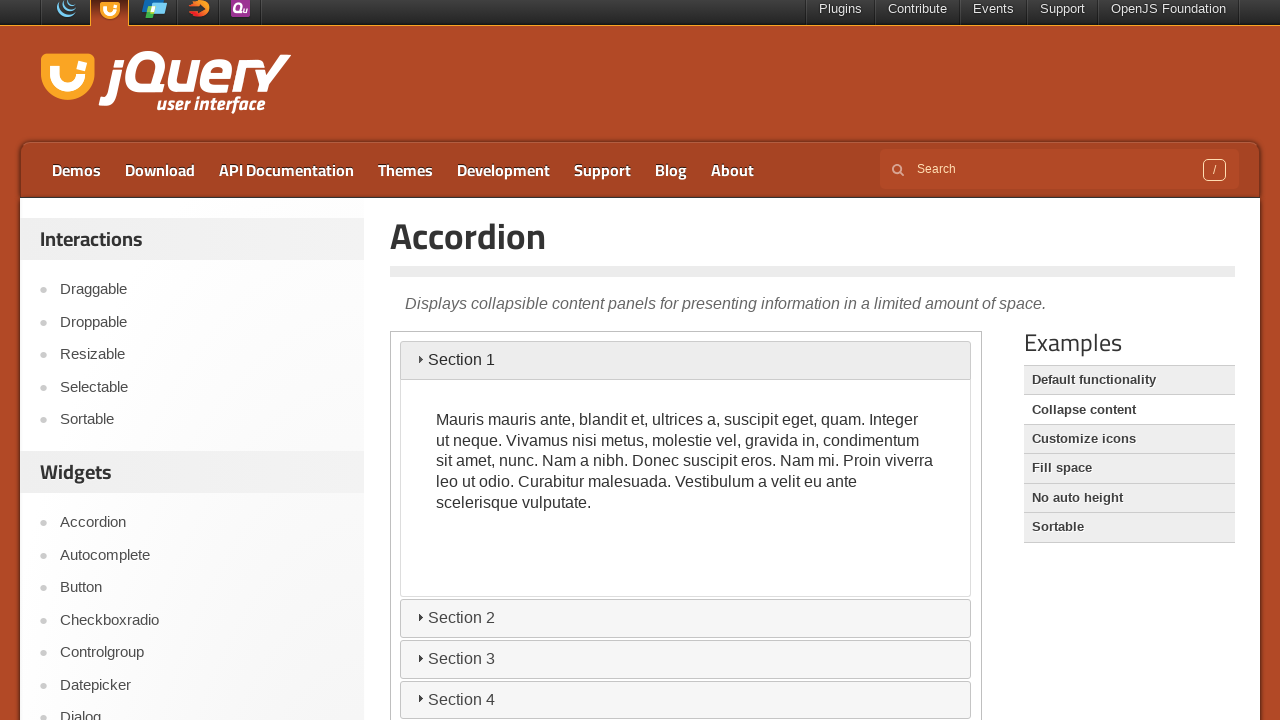

Waited 500ms for accordion animation on header 1
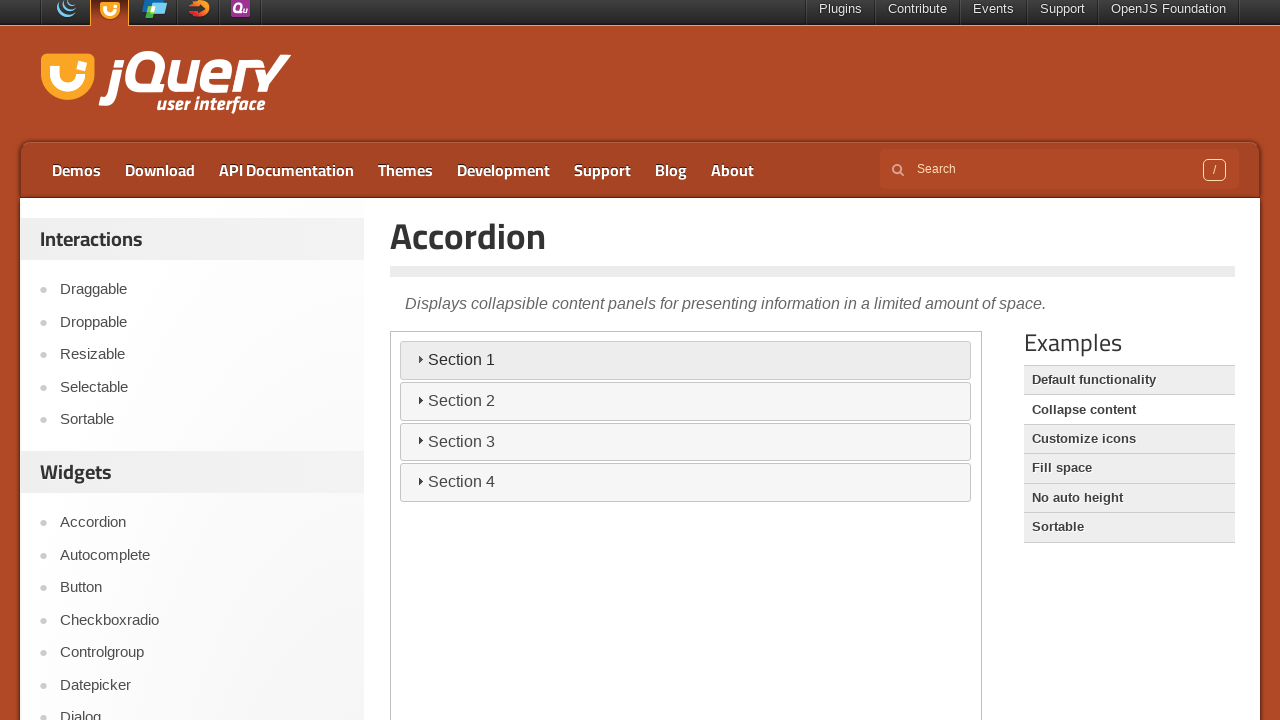

Clicked accordion header 2 to expand at (686, 401) on iframe.demo-frame >> internal:control=enter-frame >> div#accordion > h3 >> nth=1
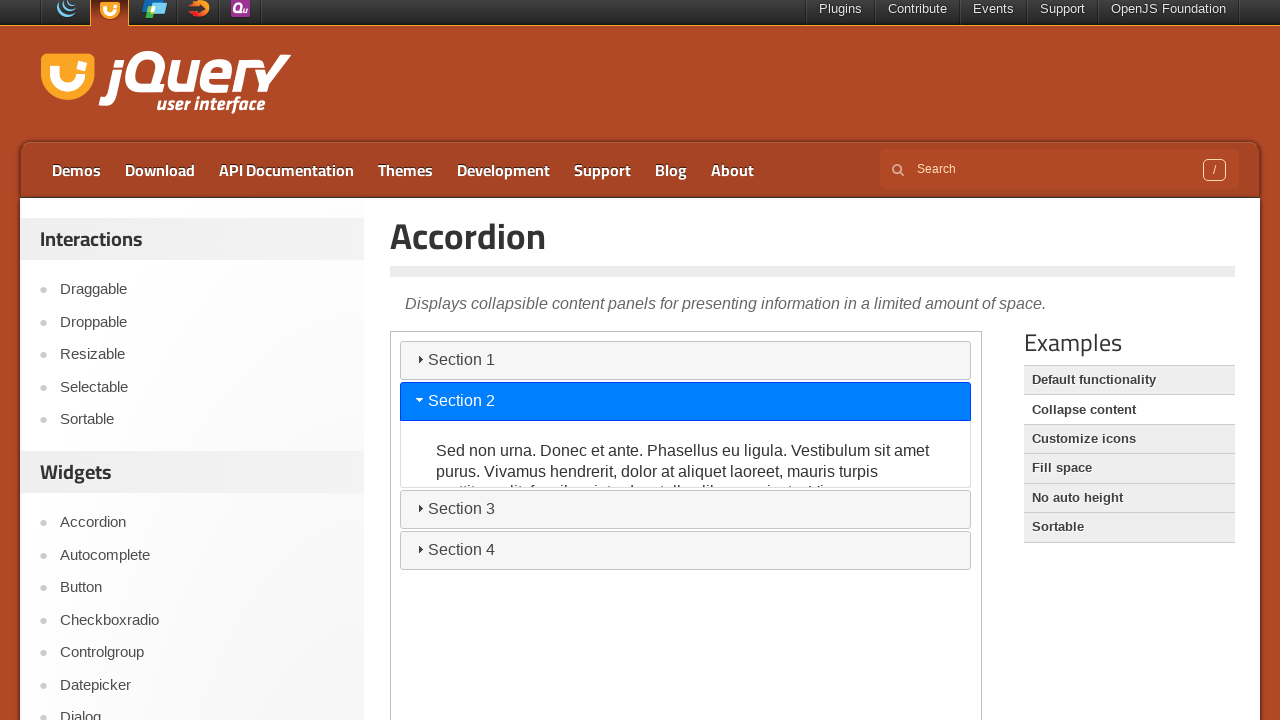

Waited 500ms for accordion animation on header 2
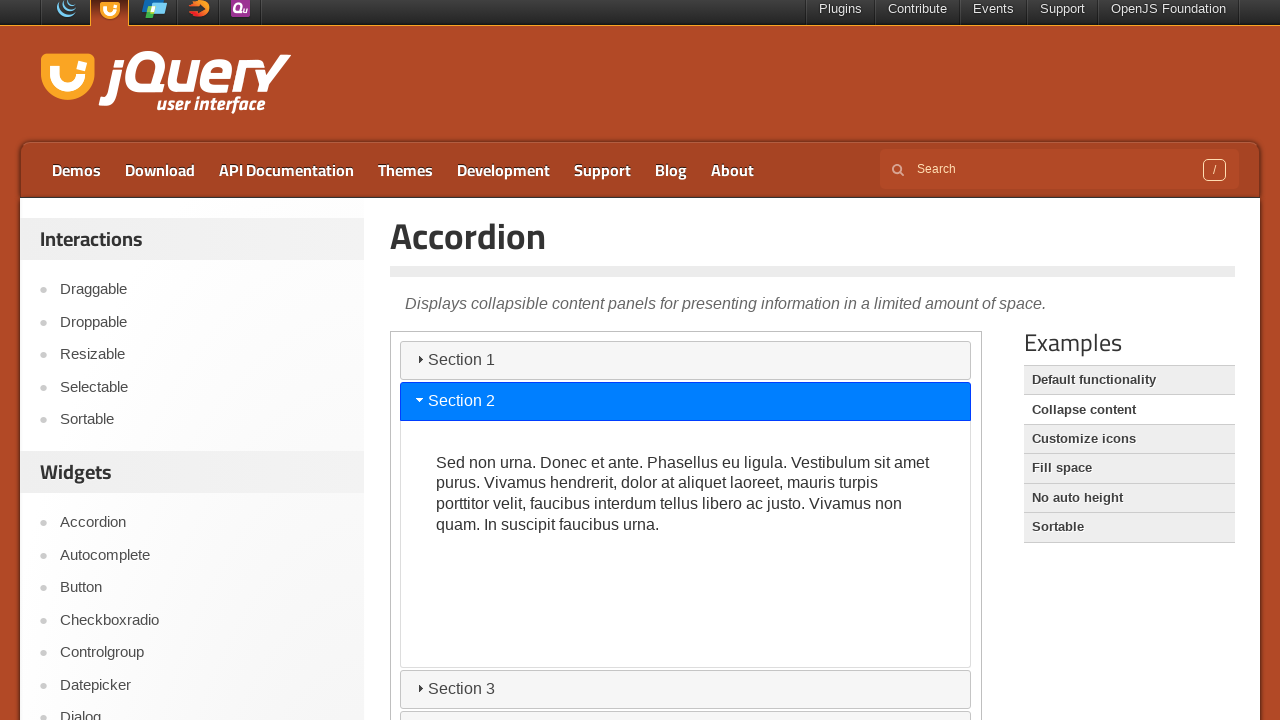

Clicked accordion header 3 to expand at (686, 689) on iframe.demo-frame >> internal:control=enter-frame >> div#accordion > h3 >> nth=2
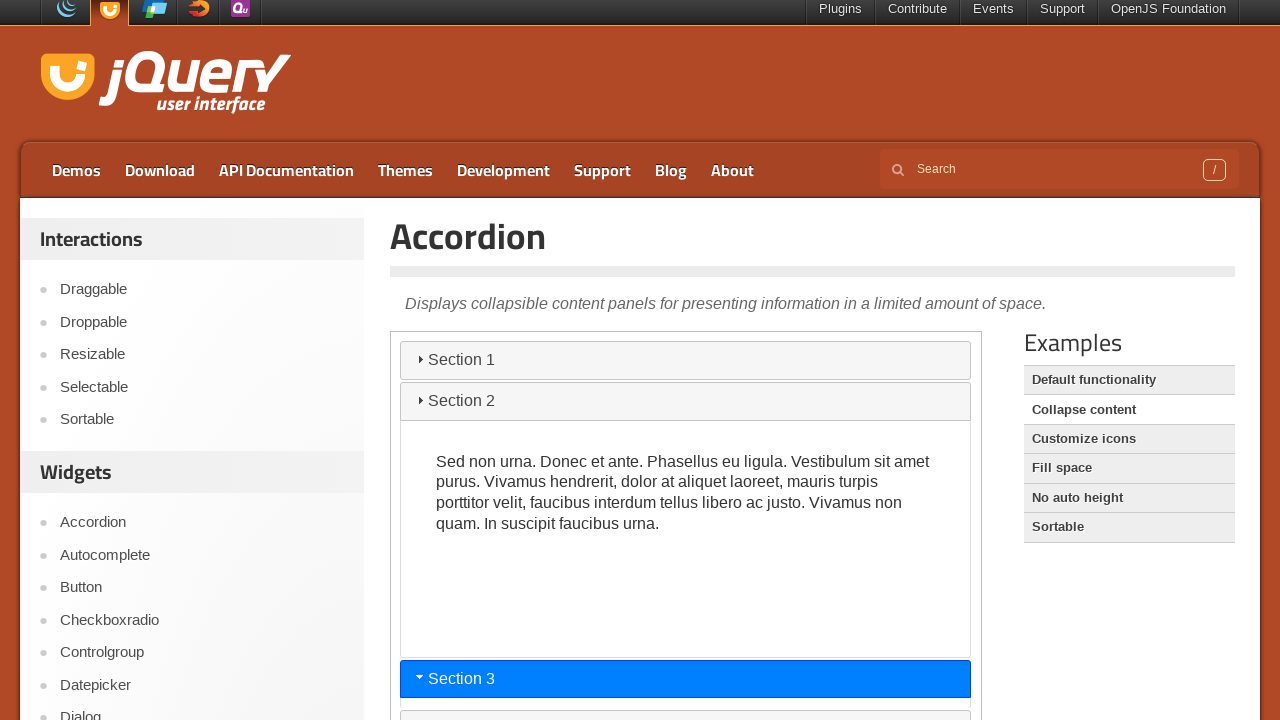

Waited 500ms for accordion animation on header 3
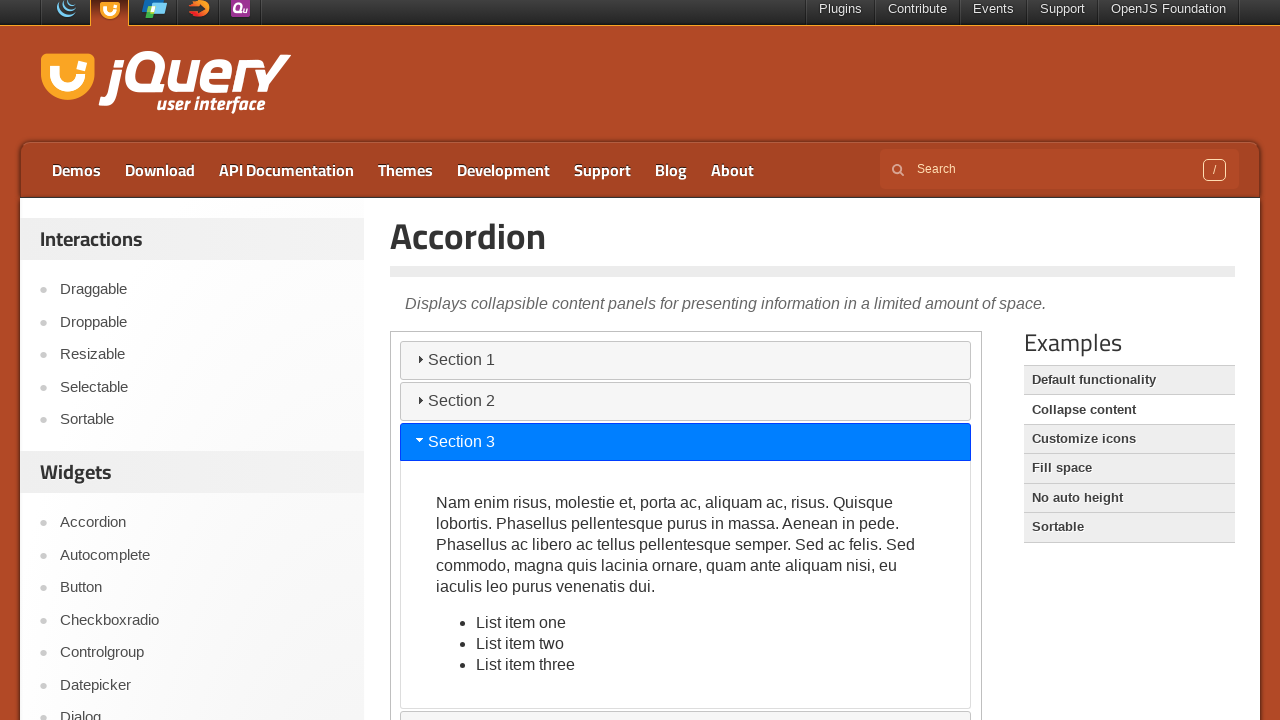

Clicked accordion header 4 to expand at (686, 701) on iframe.demo-frame >> internal:control=enter-frame >> div#accordion > h3 >> nth=3
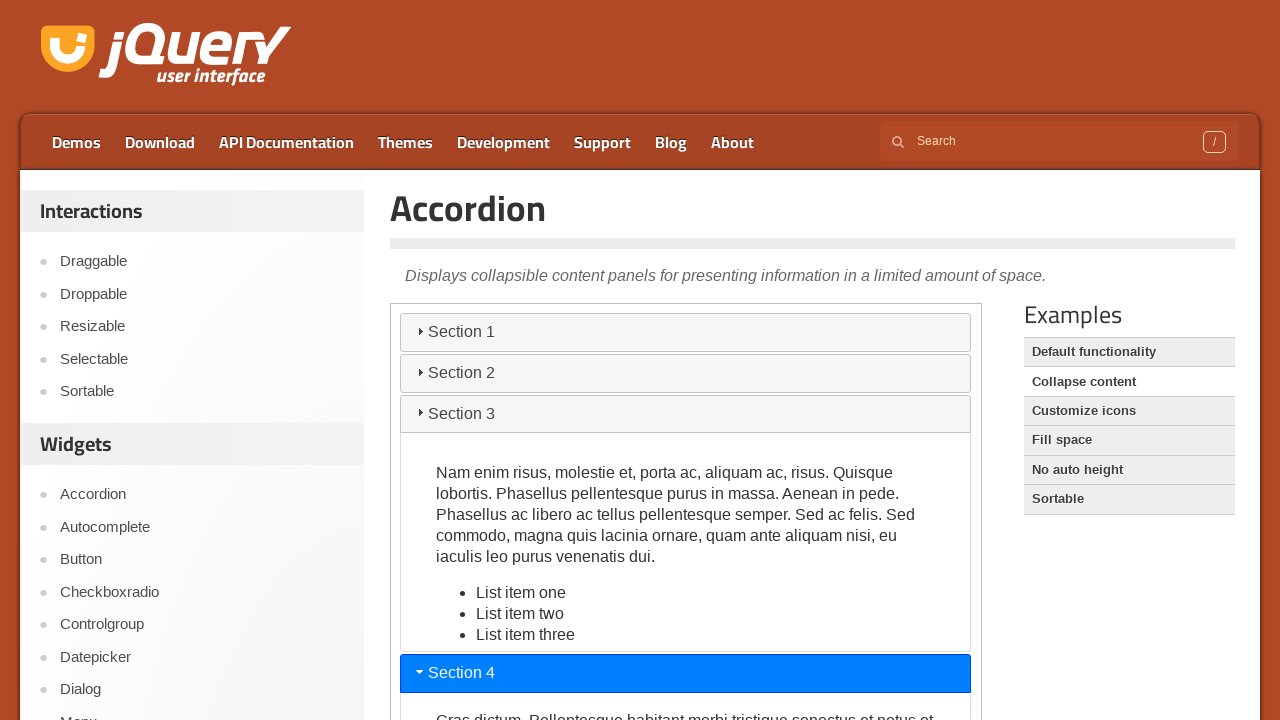

Waited 500ms for accordion animation on header 4
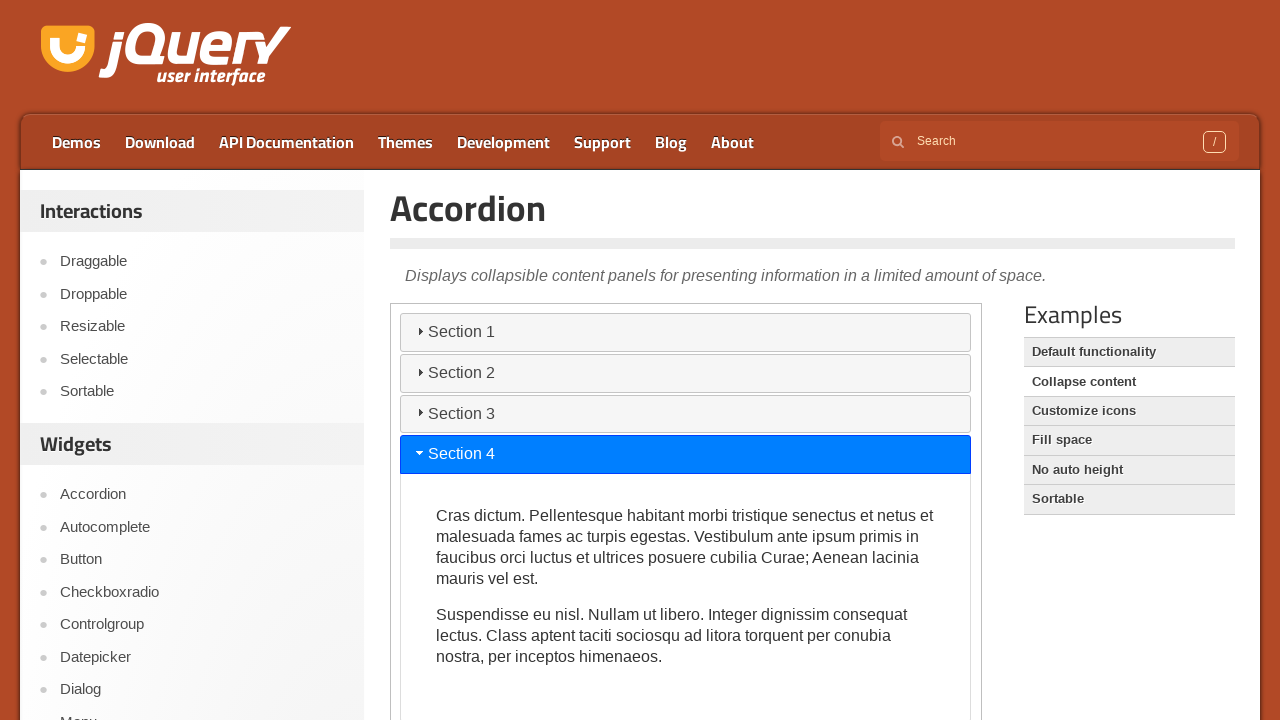

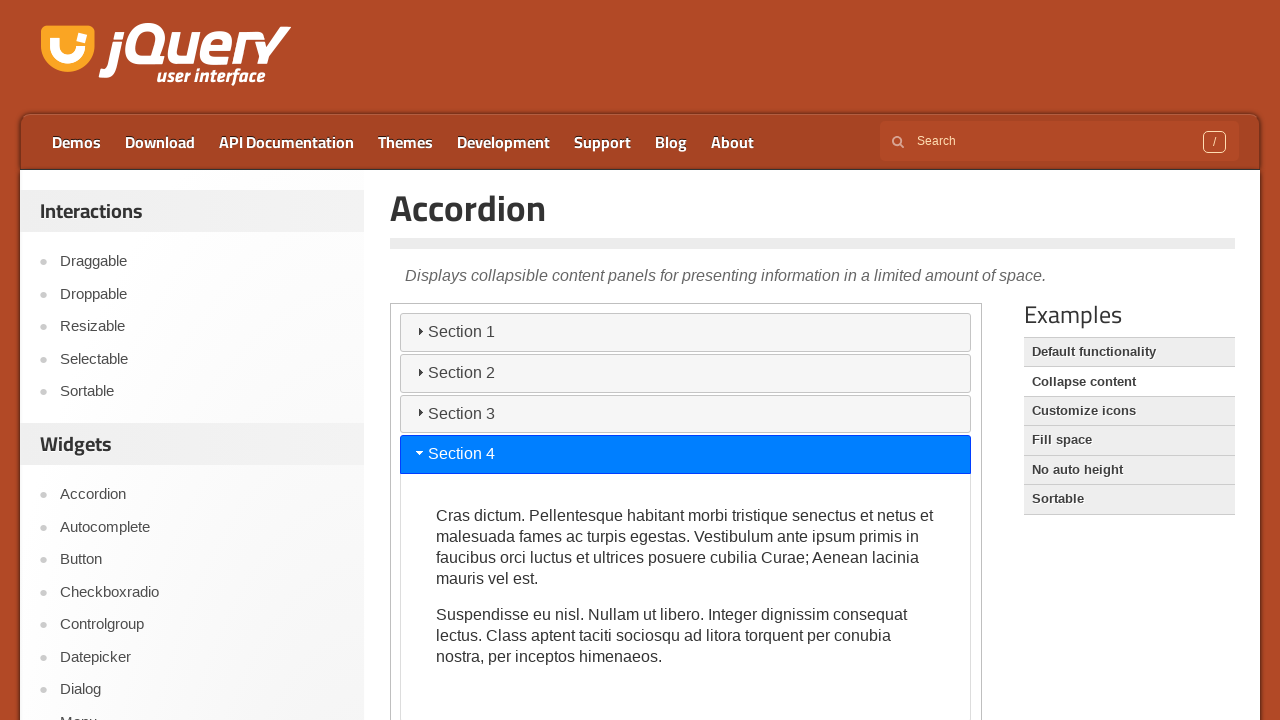